Tests adding todo items by filling the input field and pressing Enter, then verifying the items appear in the list

Starting URL: https://demo.playwright.dev/todomvc

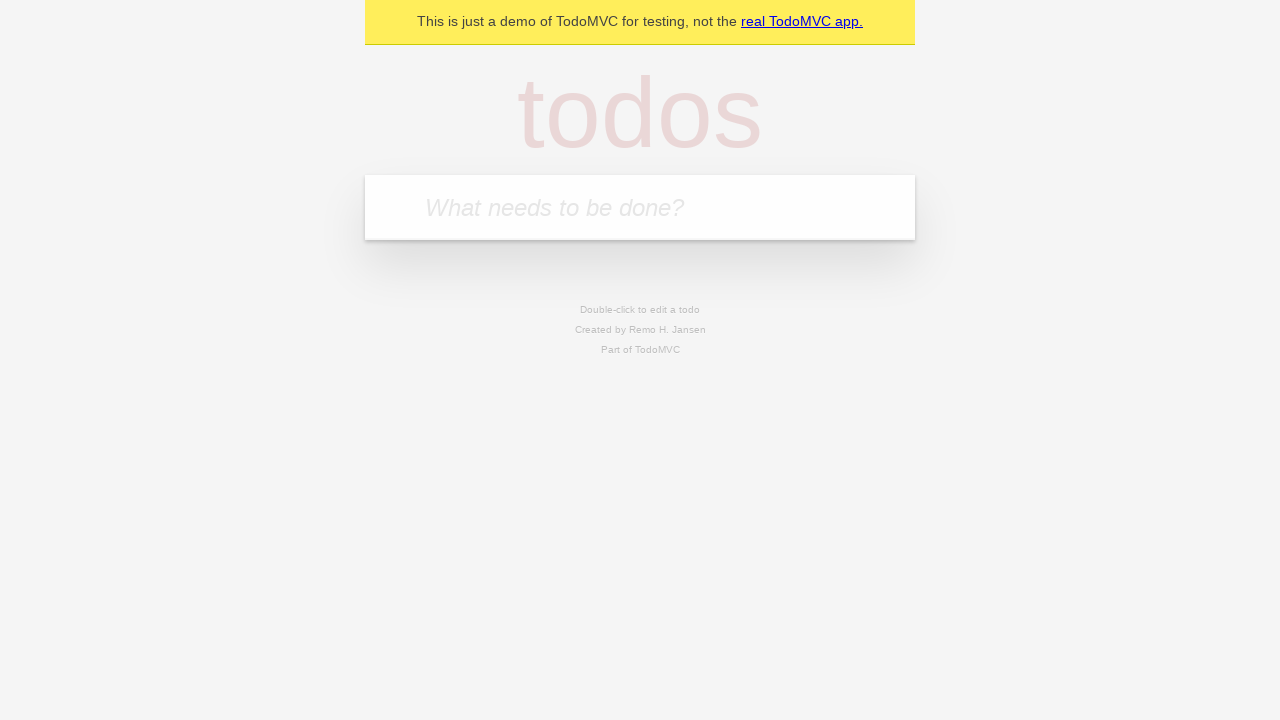

Filled todo input field with 'buy some cheese' on internal:attr=[placeholder="What needs to be done?"i]
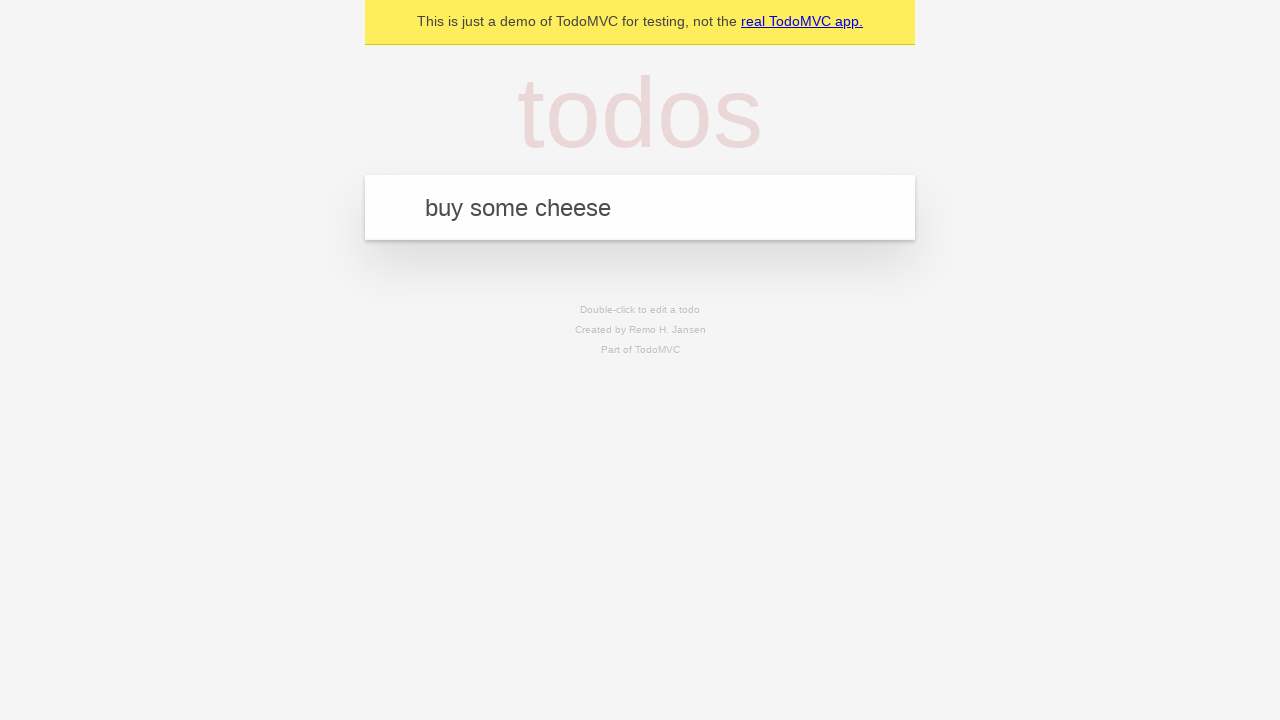

Pressed Enter to add first todo item on internal:attr=[placeholder="What needs to be done?"i]
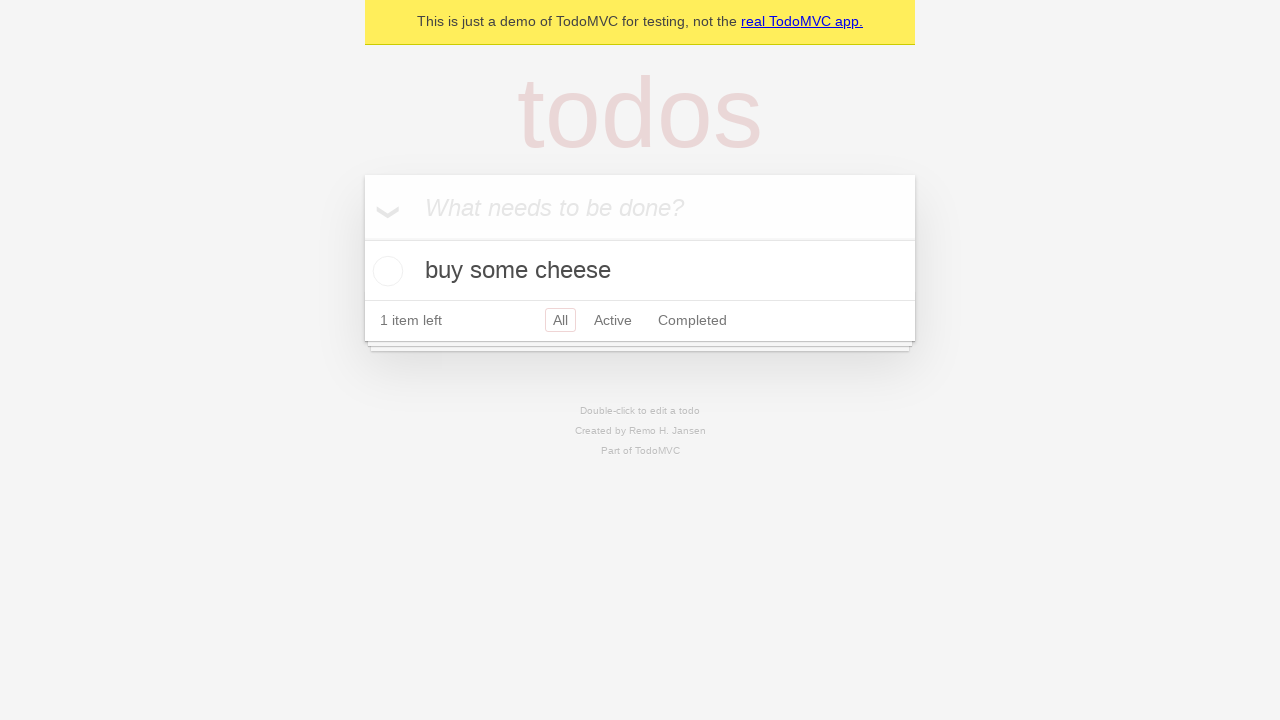

First todo item appeared in the list
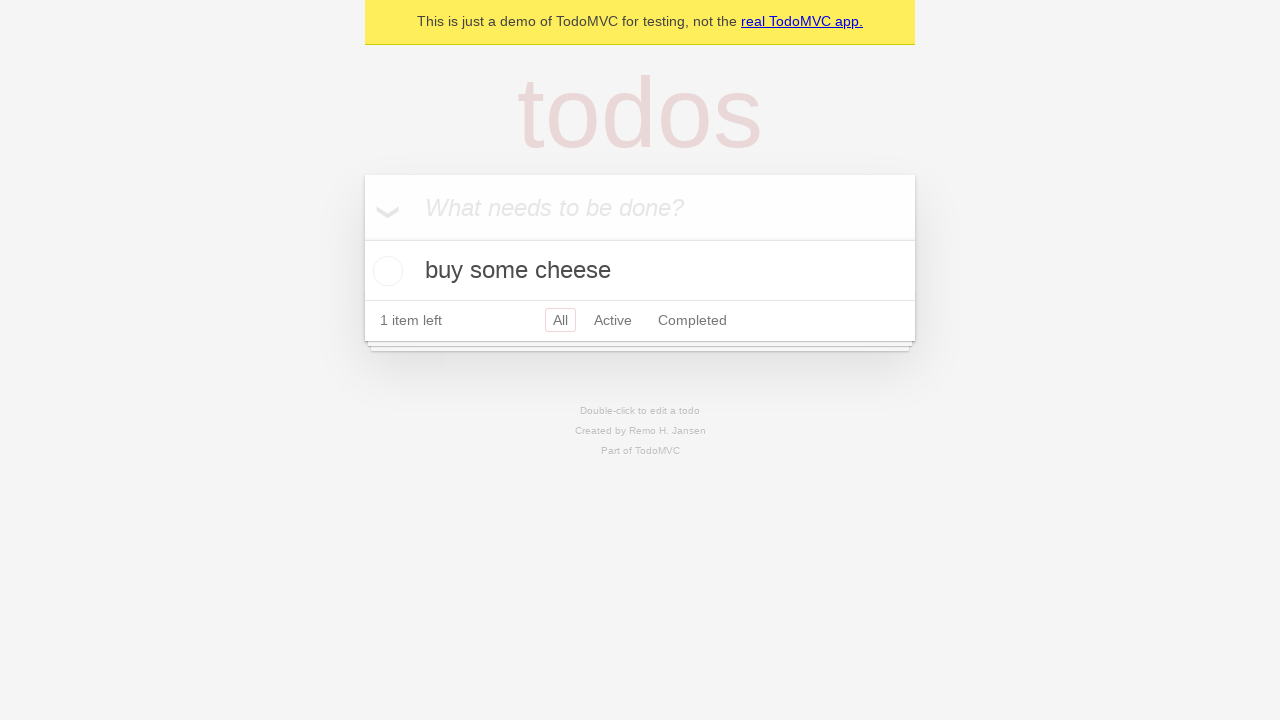

Filled todo input field with 'feed the cat' on internal:attr=[placeholder="What needs to be done?"i]
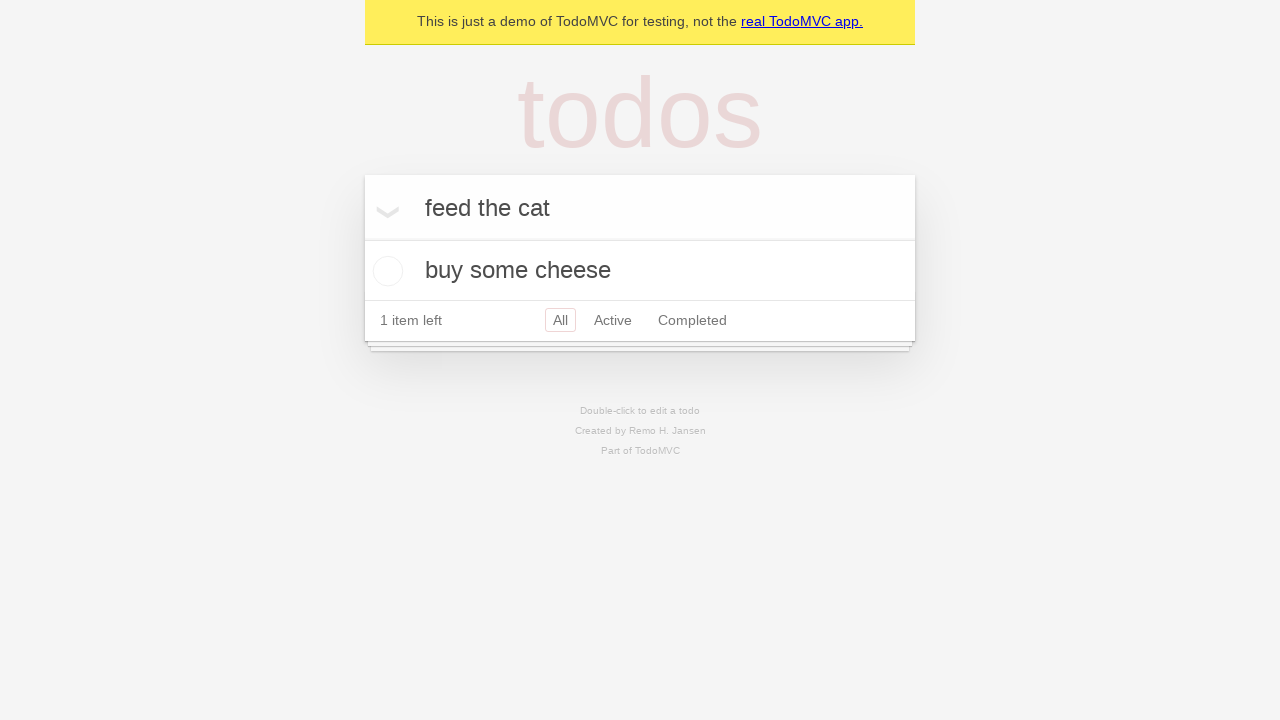

Pressed Enter to add second todo item on internal:attr=[placeholder="What needs to be done?"i]
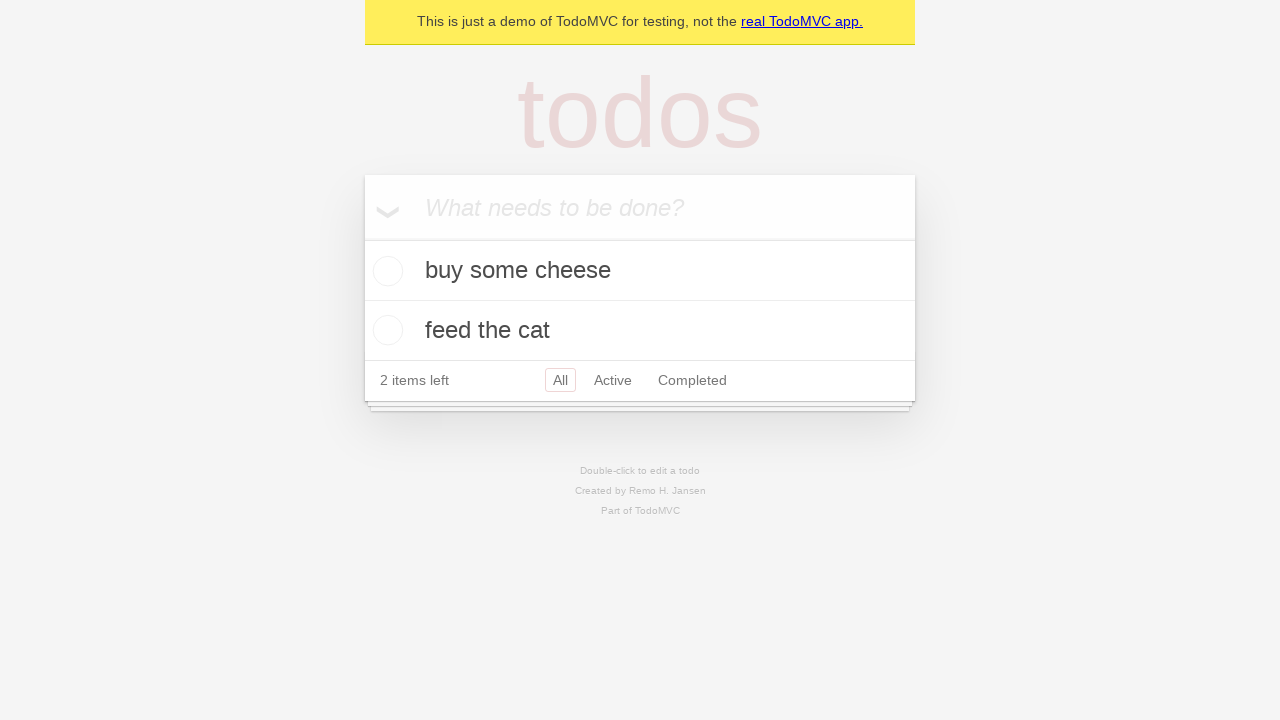

Second todo item appeared in the list, confirming both todos are present
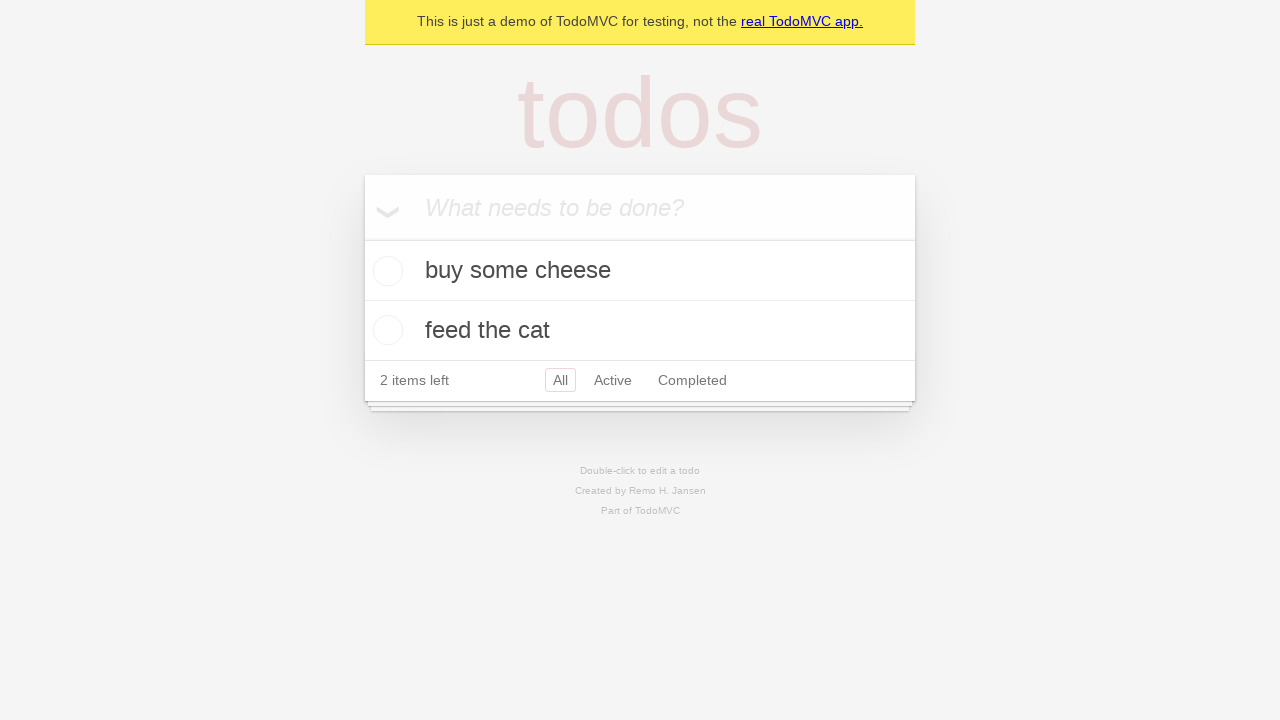

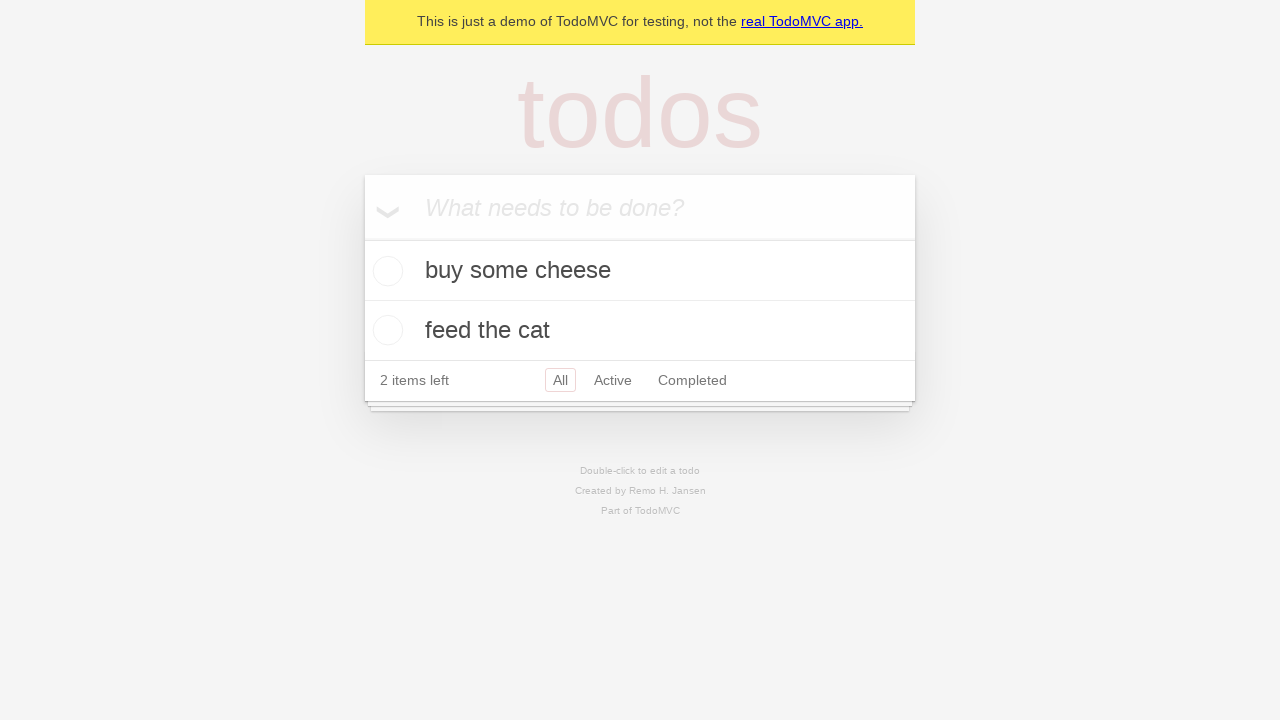